Navigates to a JavaScript alerts page by clicking on a link containing 'Java' text

Starting URL: https://the-internet.herokuapp.com/

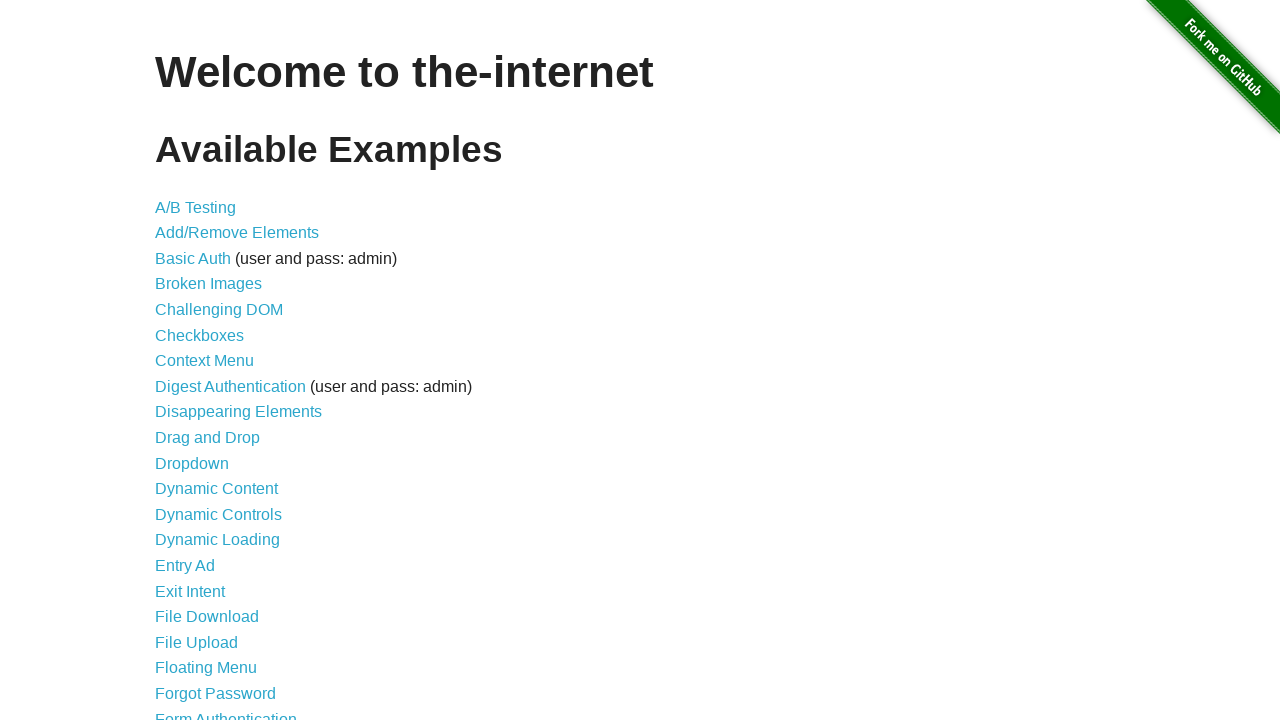

Clicked on 'JavaScript Alerts' link to navigate to JavaScript alerts page at (214, 361) on text=JavaScript Alerts
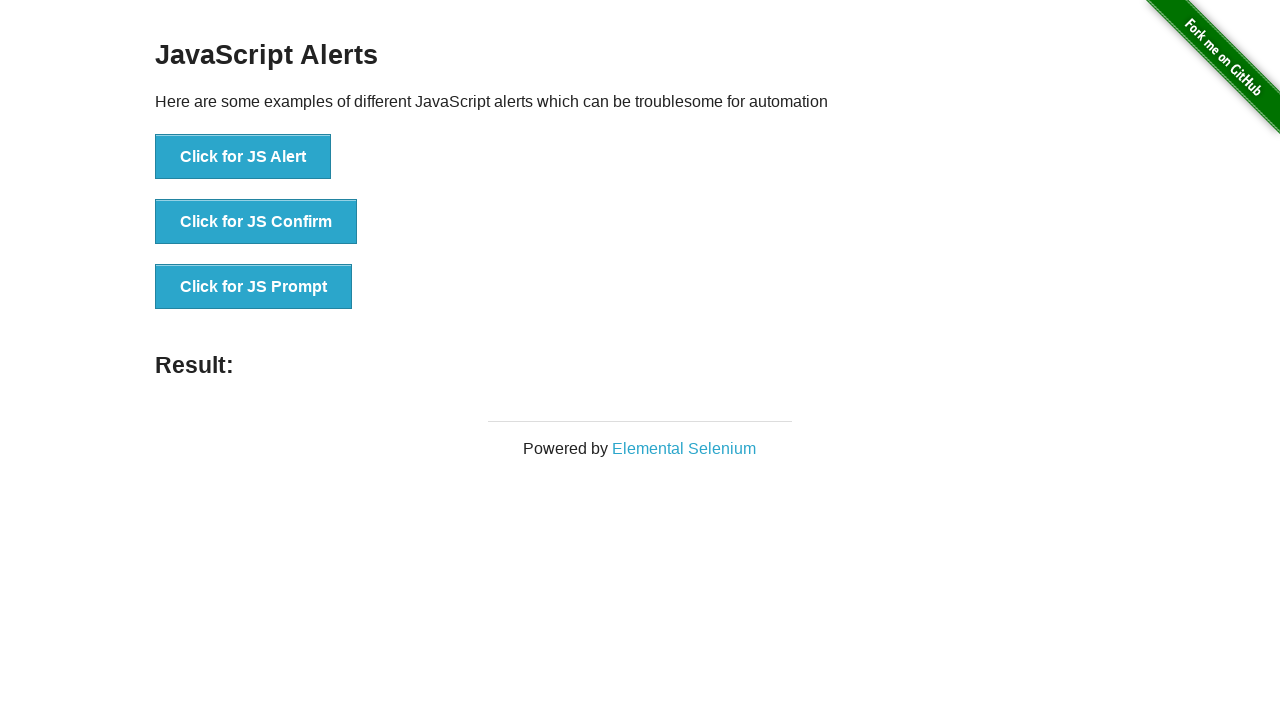

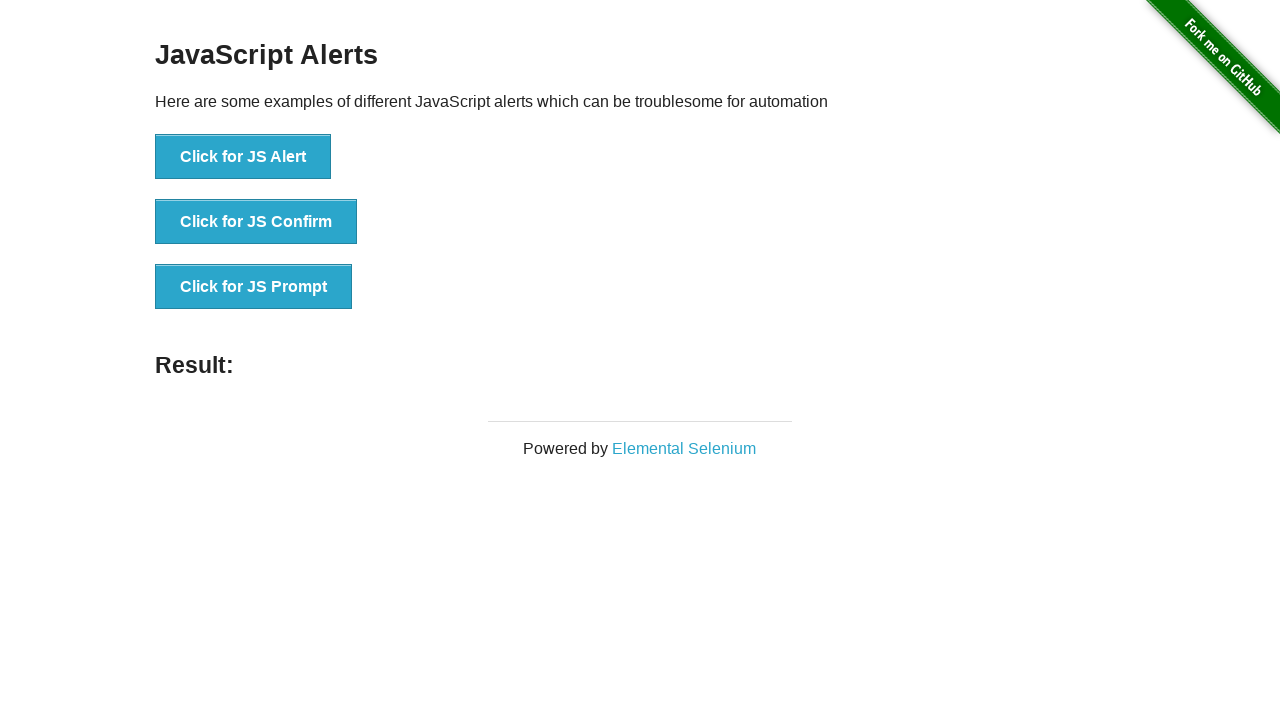